Tests dynamic content loading by clicking a start button and waiting for hidden content to become visible

Starting URL: https://the-internet.herokuapp.com/dynamic_loading/1

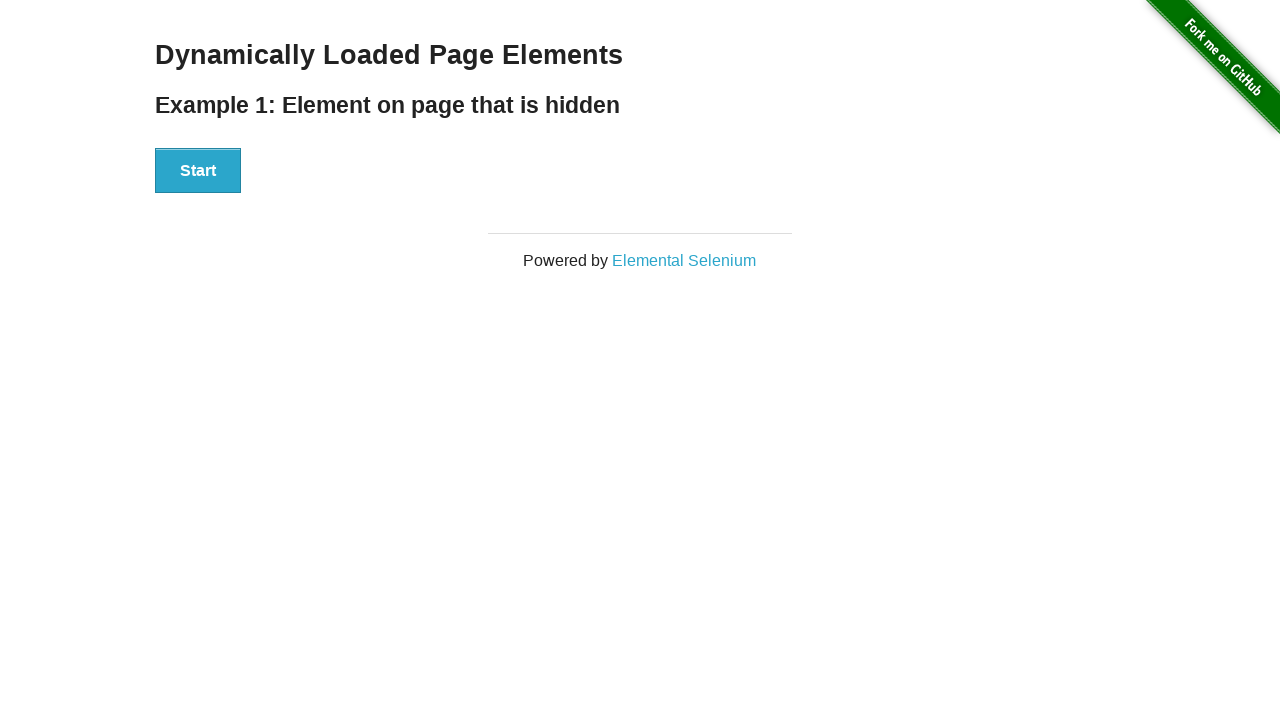

Clicked start button to trigger dynamic content loading at (198, 171) on div[id='start'] button
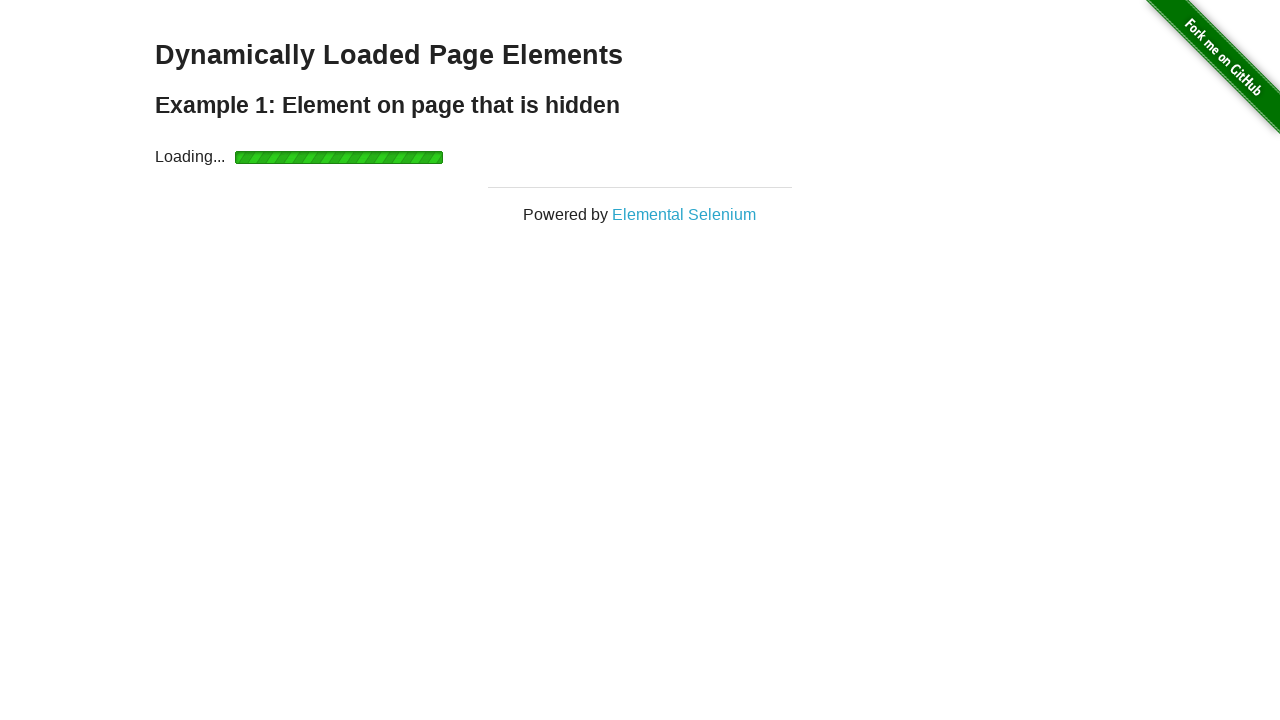

Waited for dynamically loaded content to become visible
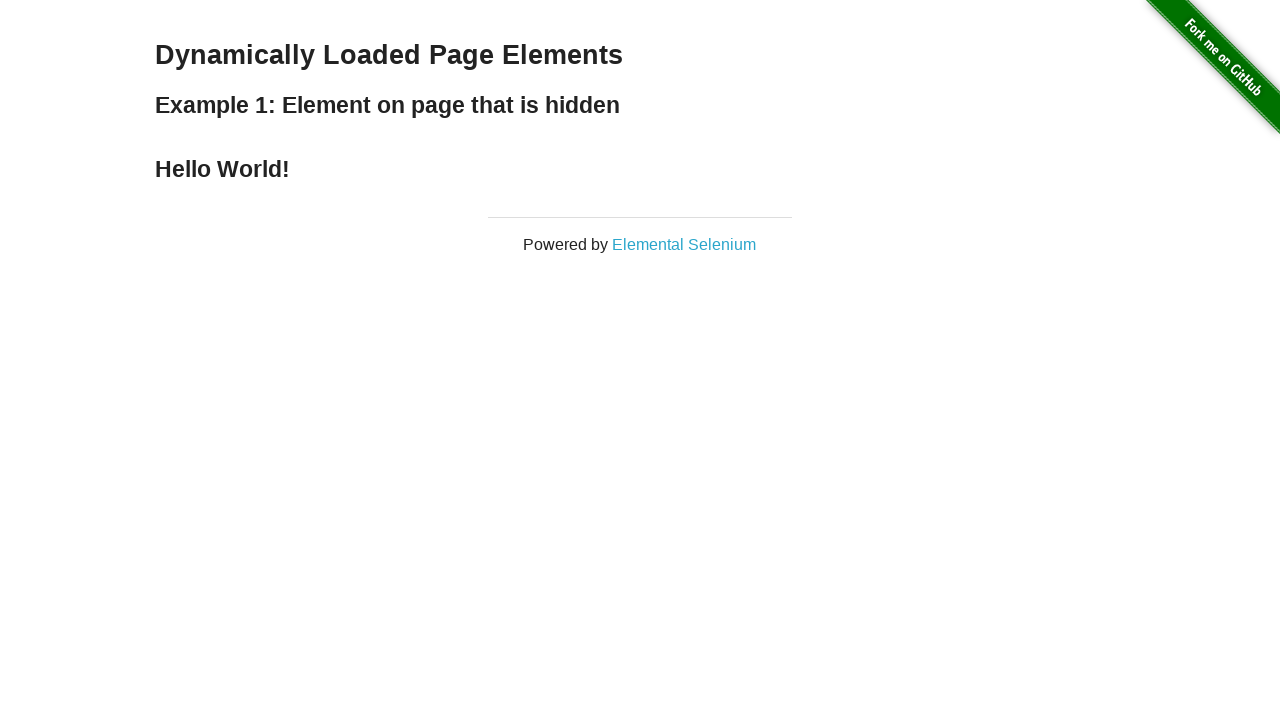

Verified that the loaded content element is visible
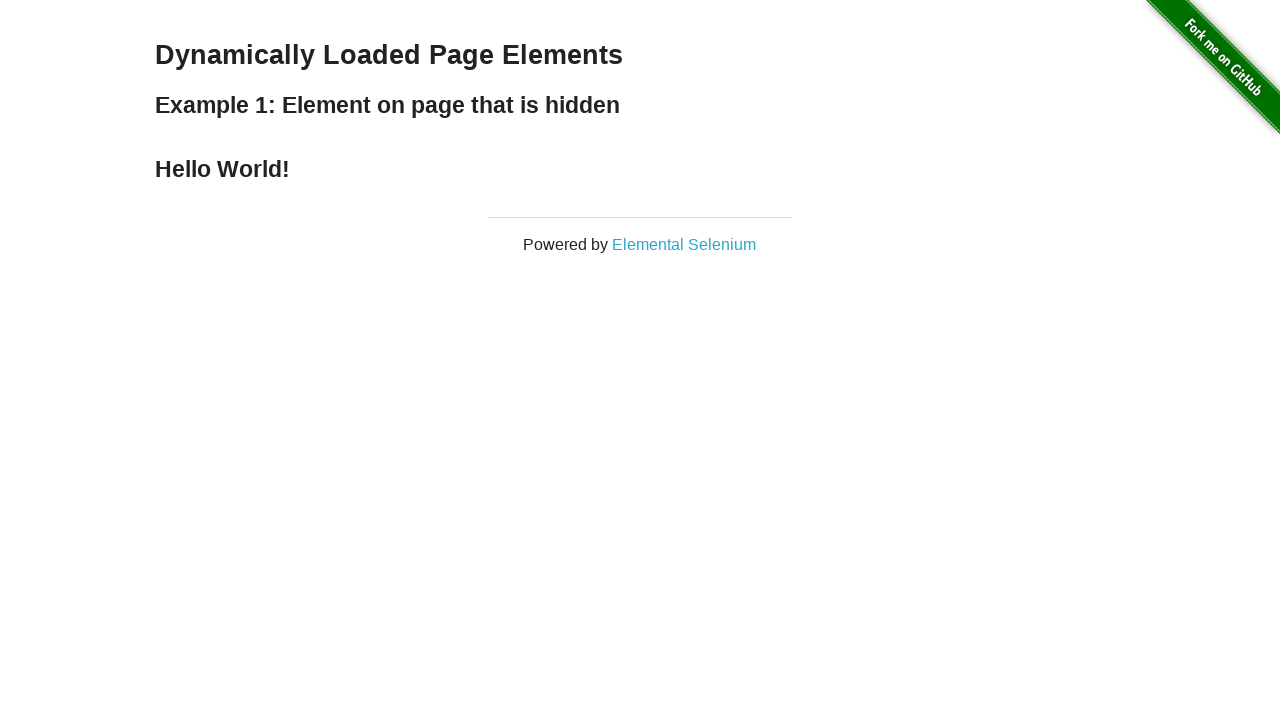

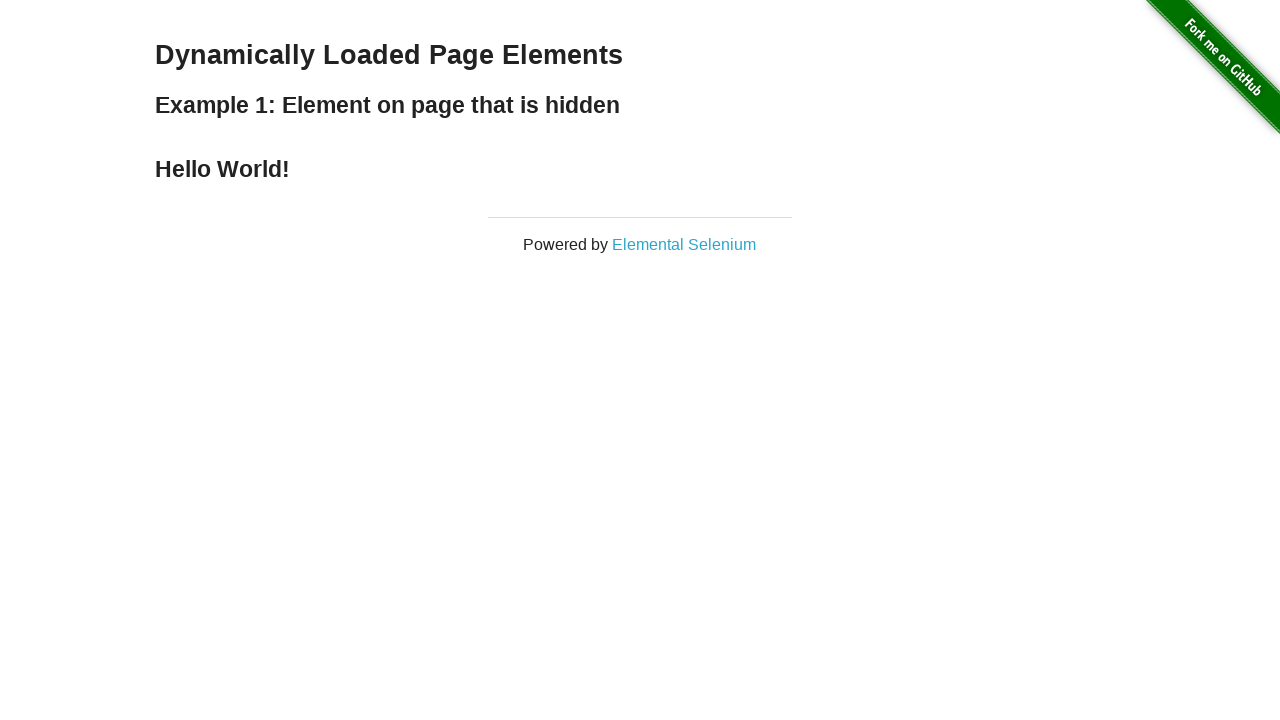